Navigates to Bybit P2P trading pages with different cryptocurrency and payment method parameters, verifying that price information is displayed on each page.

Starting URL: https://www.bybit.com/fiat/trade/otc/?actionType=1&token=USDT&fiat=RUB&paymentMethod=75

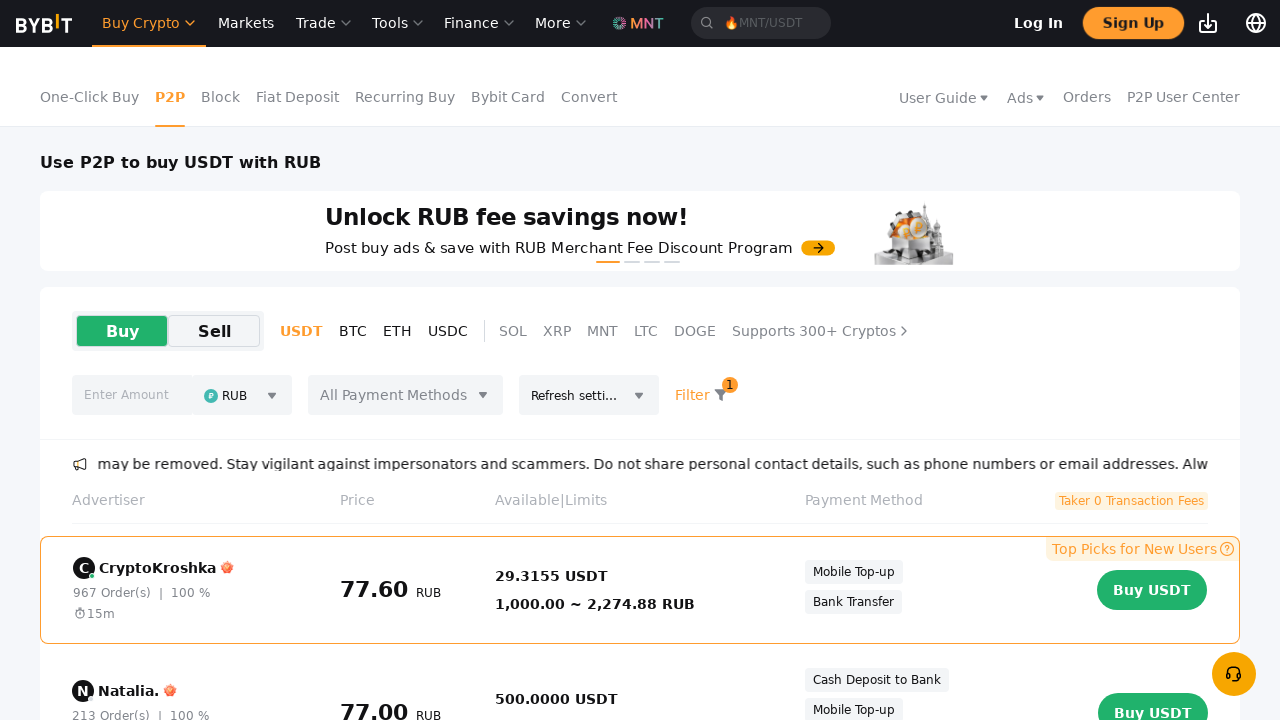

Waiting for price information to load on initial P2P trading page (USDT, RUB, paymentMethod=75)
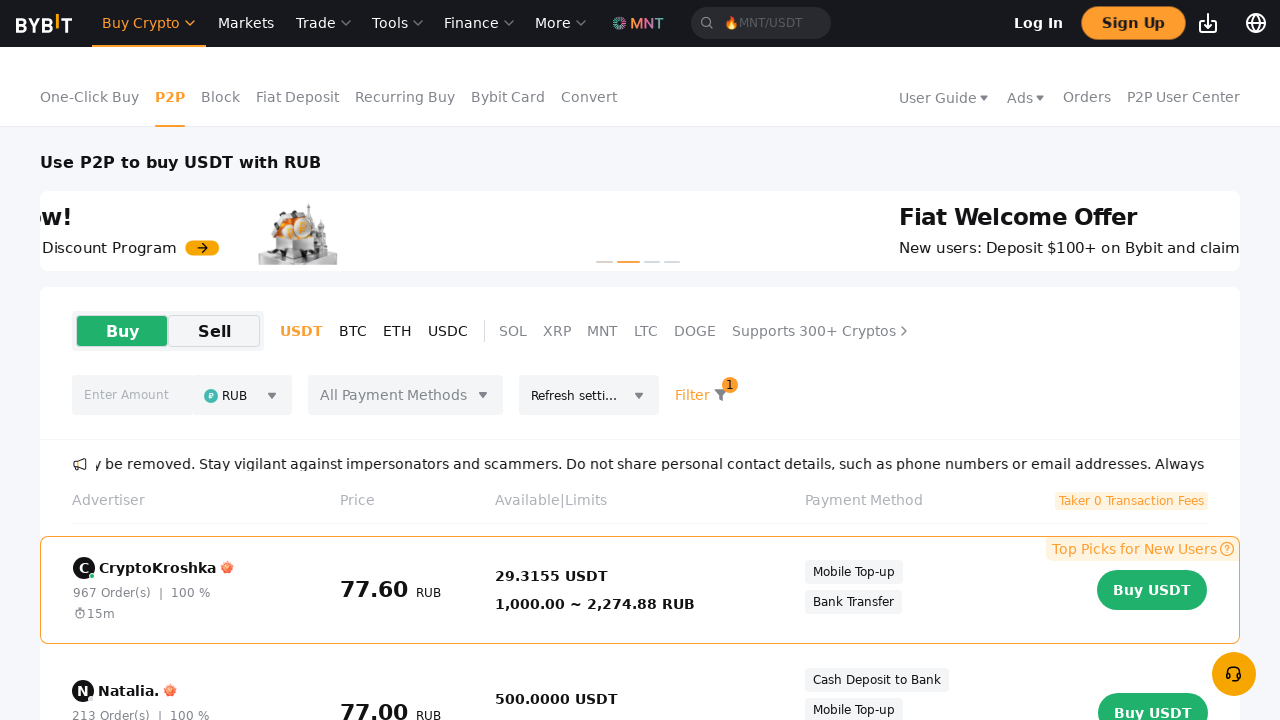

Navigated to P2P trading page with parameters: actionType=0&token=USDT&fiat=RUB&paymentMethod=75
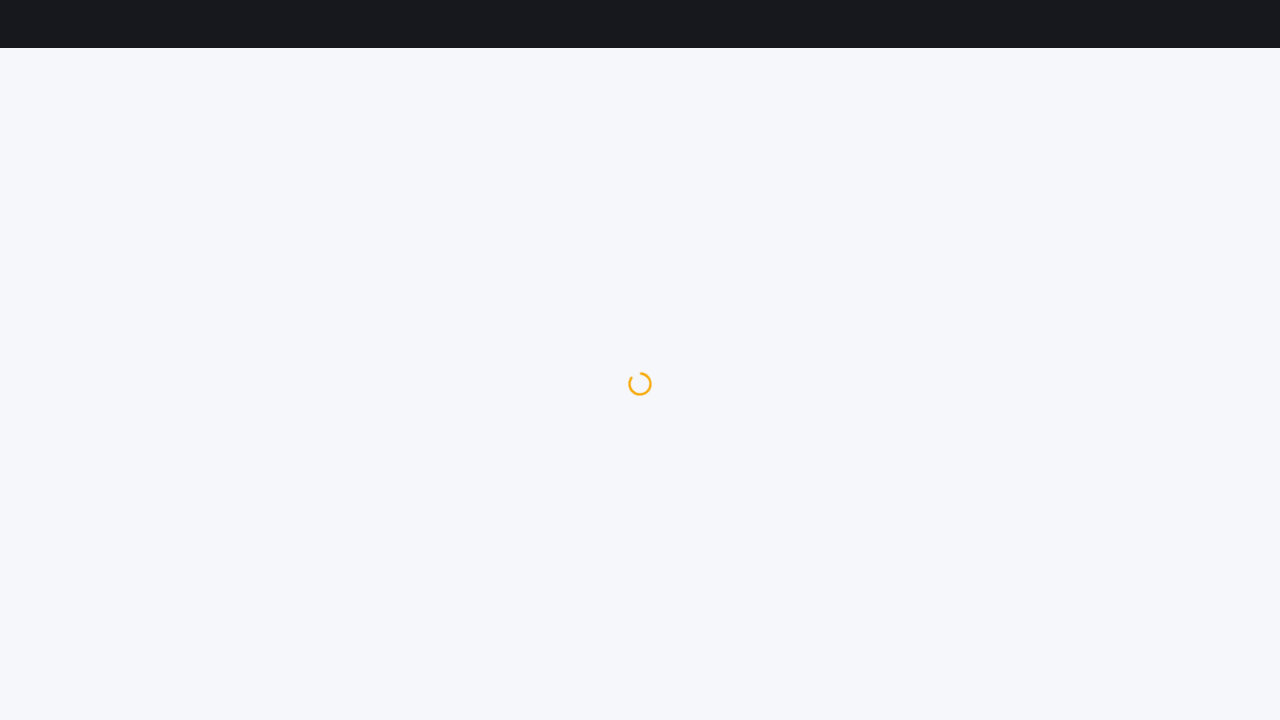

Price information loaded on P2P trading page with parameters: actionType=0&token=USDT&fiat=RUB&paymentMethod=75
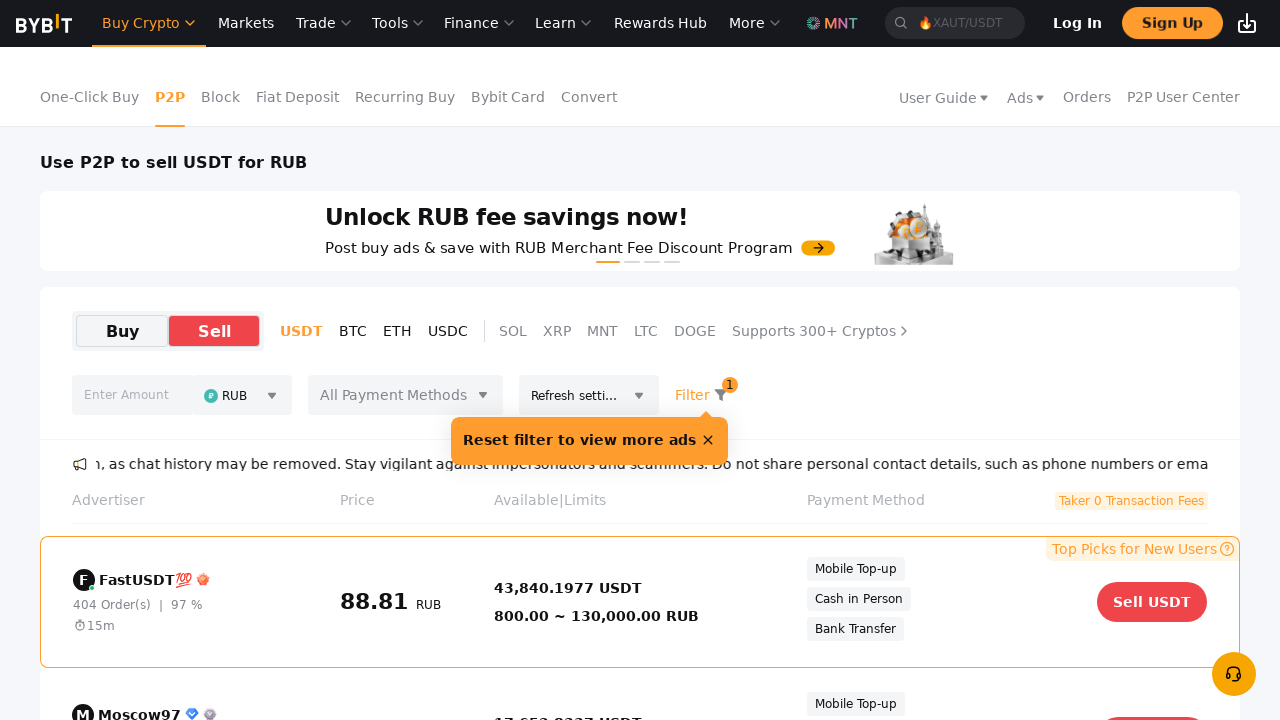

Navigated to P2P trading page with parameters: actionType=1&token=USDT&fiat=RUB&paymentMethod=185
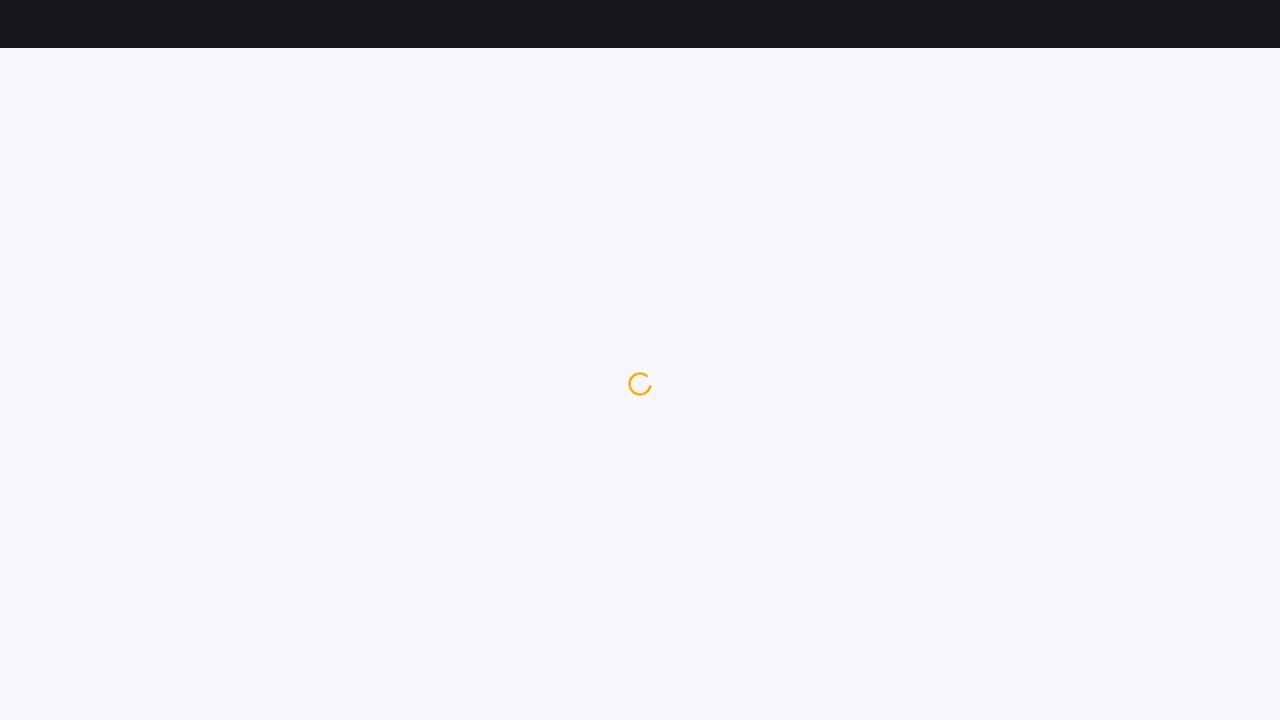

Price information loaded on P2P trading page with parameters: actionType=1&token=USDT&fiat=RUB&paymentMethod=185
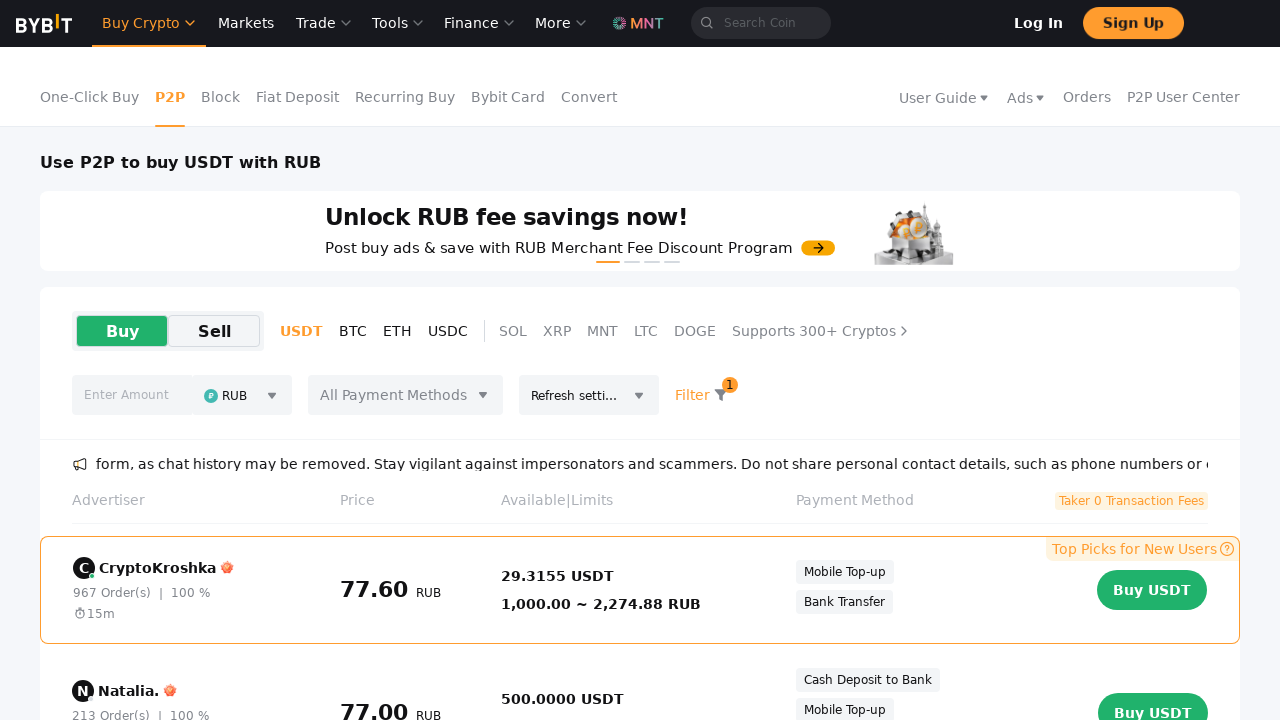

Navigated to P2P trading page with parameters: actionType=0&token=USDT&fiat=RUB&paymentMethod=185
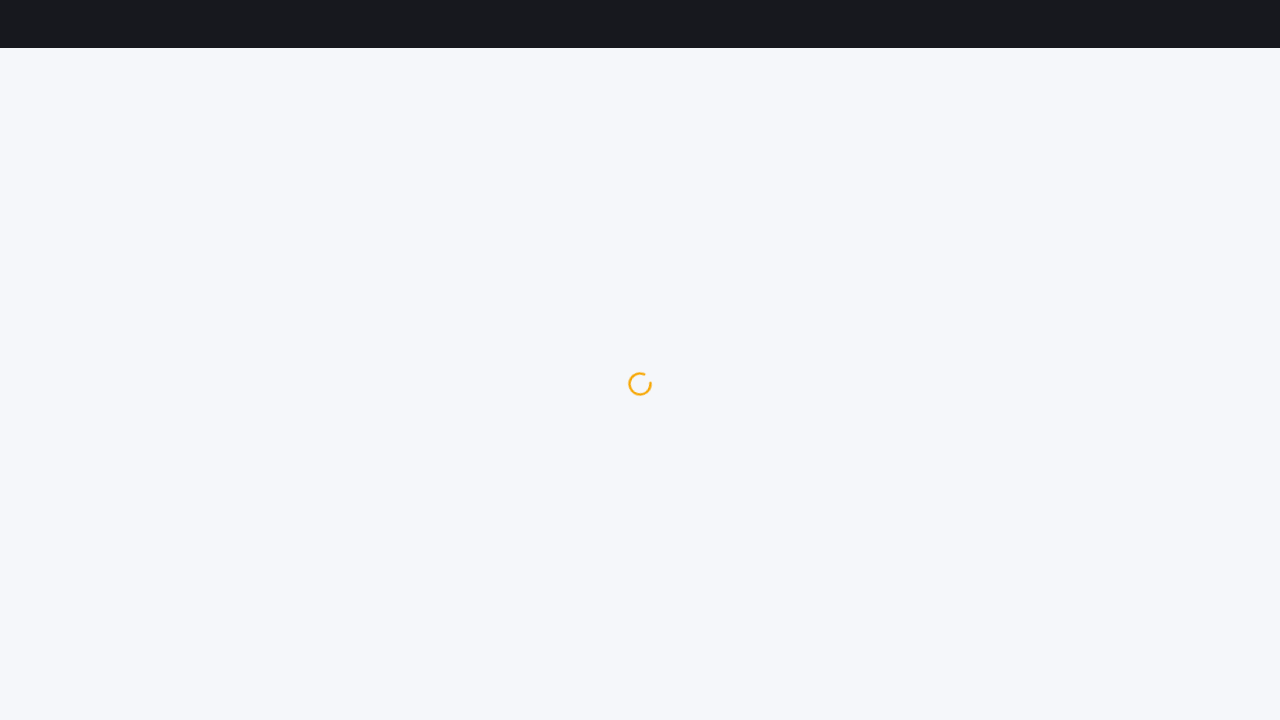

Price information loaded on P2P trading page with parameters: actionType=0&token=USDT&fiat=RUB&paymentMethod=185
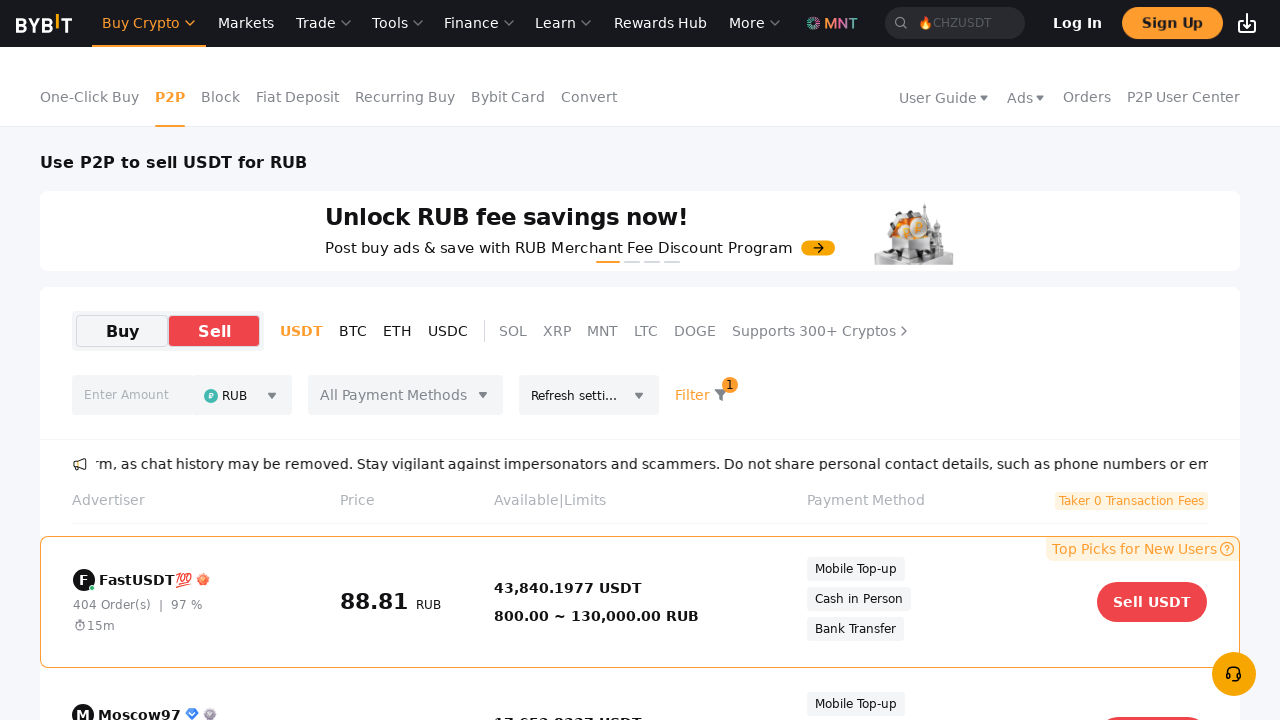

Navigated to P2P trading page with parameters: actionType=1&token=USDT&fiat=RUB&paymentMethod=64
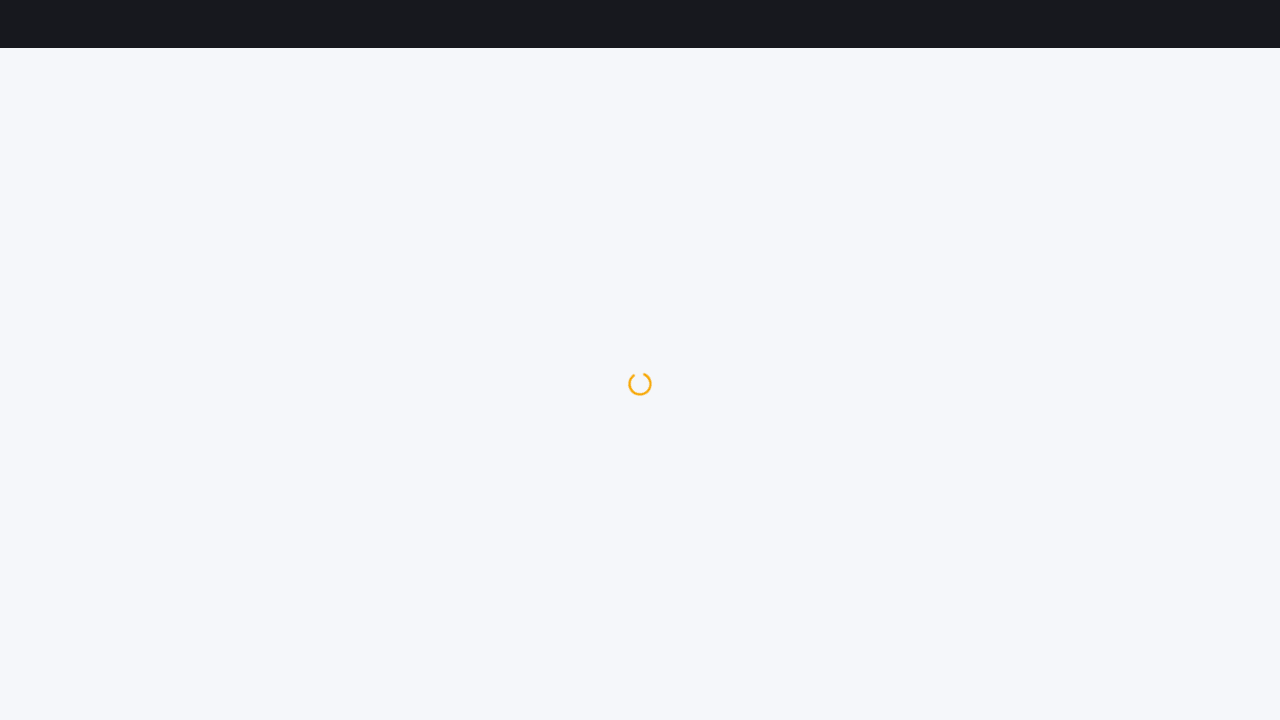

Price information loaded on P2P trading page with parameters: actionType=1&token=USDT&fiat=RUB&paymentMethod=64
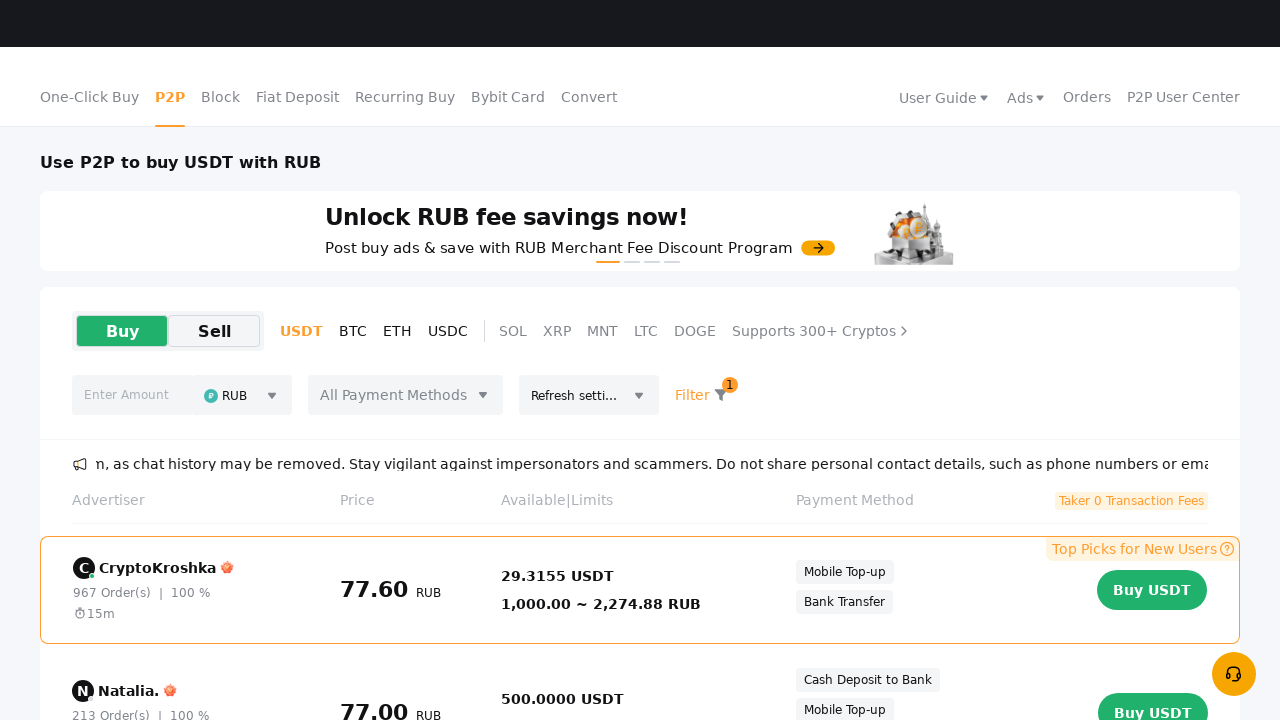

Navigated to P2P trading page with parameters: actionType=0&token=USDT&fiat=RUB&paymentMethod=64
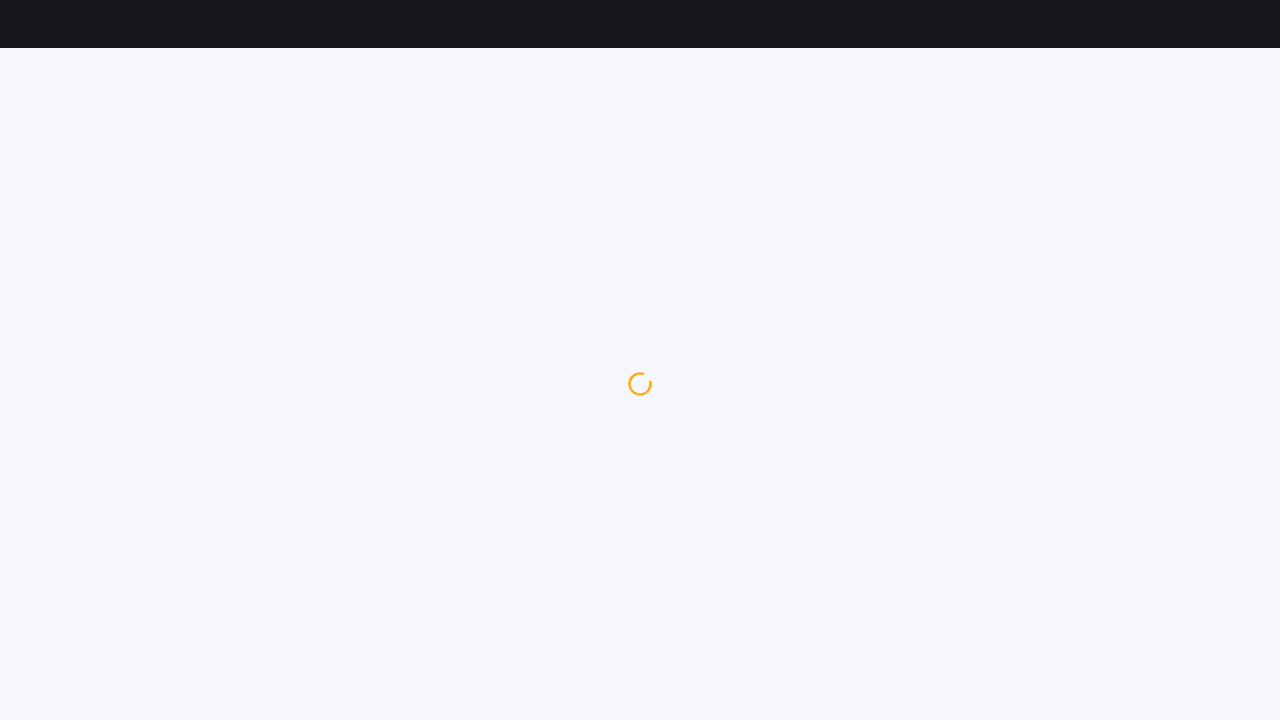

Price information loaded on P2P trading page with parameters: actionType=0&token=USDT&fiat=RUB&paymentMethod=64
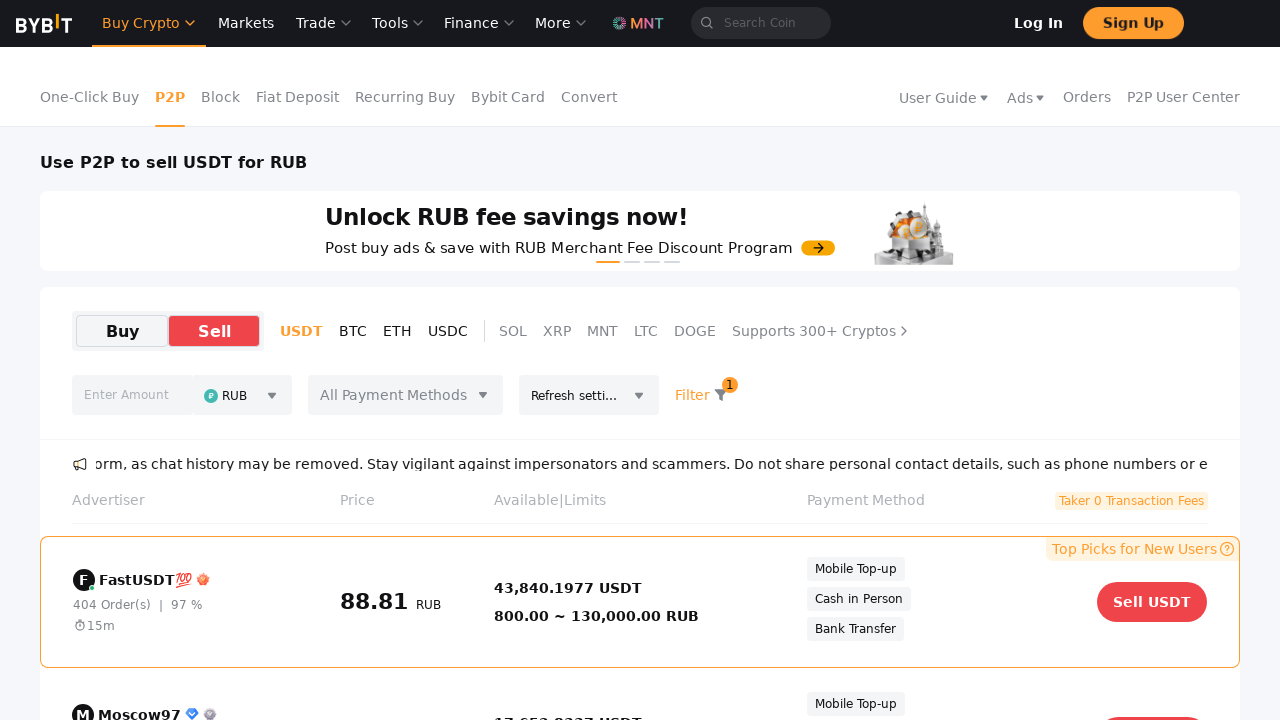

Navigated to P2P trading page with parameters: actionType=1&token=BTC&fiat=RUB&paymentMethod=75
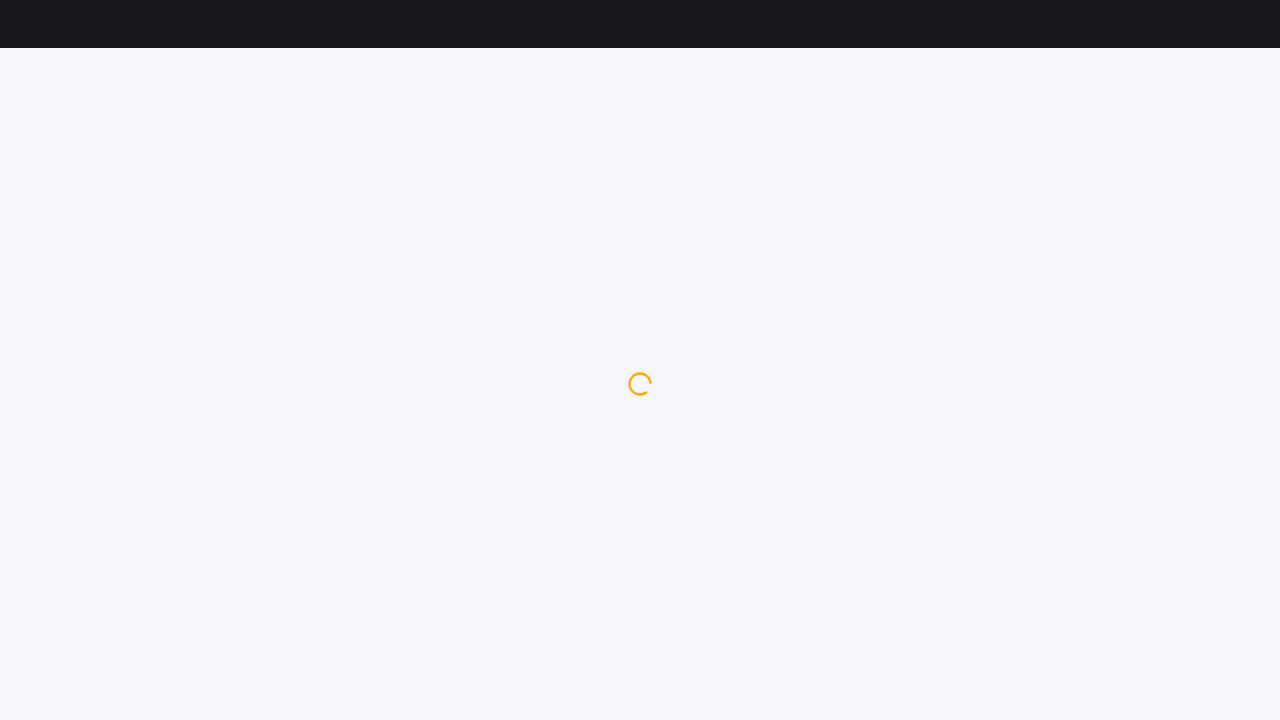

Price information loaded on P2P trading page with parameters: actionType=1&token=BTC&fiat=RUB&paymentMethod=75
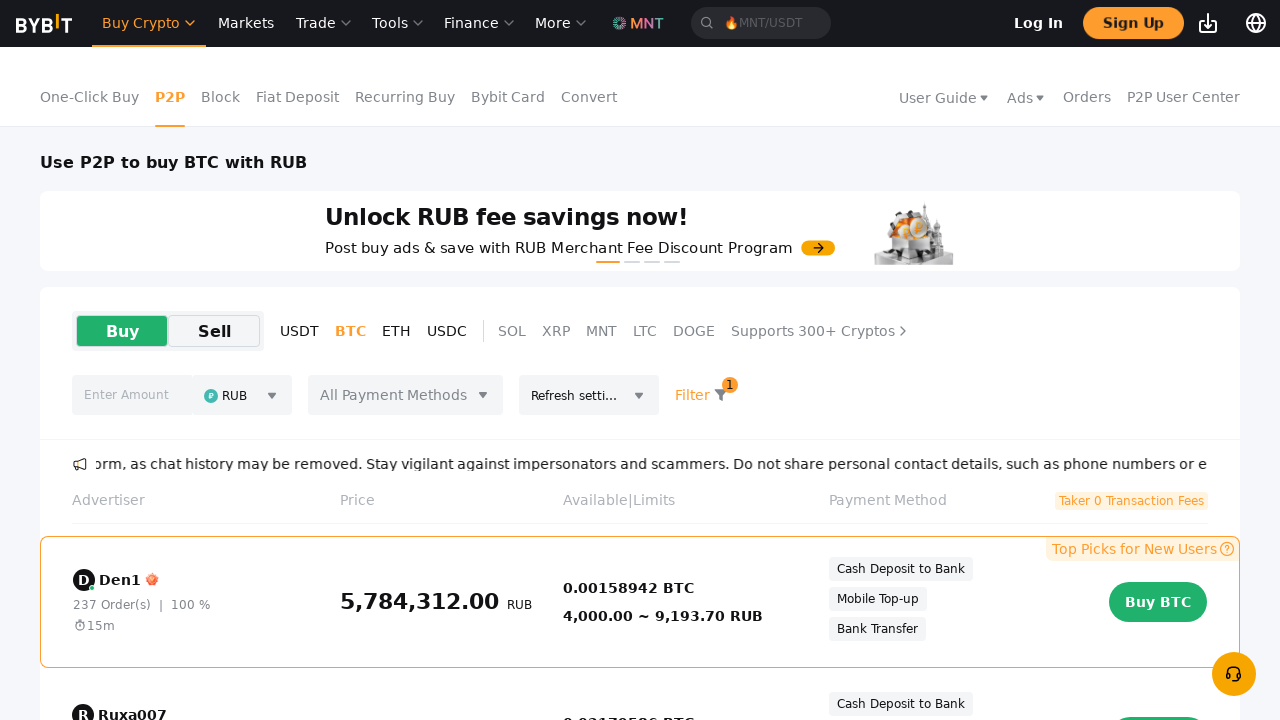

Navigated to P2P trading page with parameters: actionType=0&token=BTC&fiat=RUB&paymentMethod=75
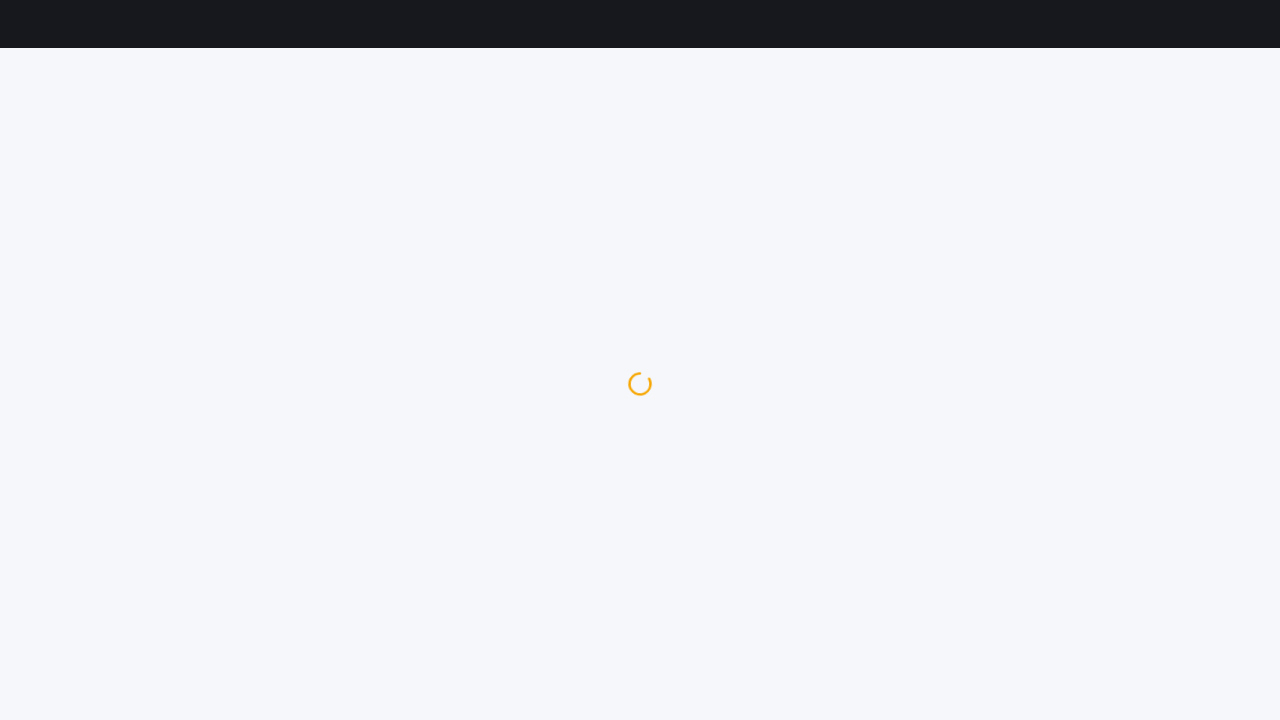

Price information loaded on P2P trading page with parameters: actionType=0&token=BTC&fiat=RUB&paymentMethod=75
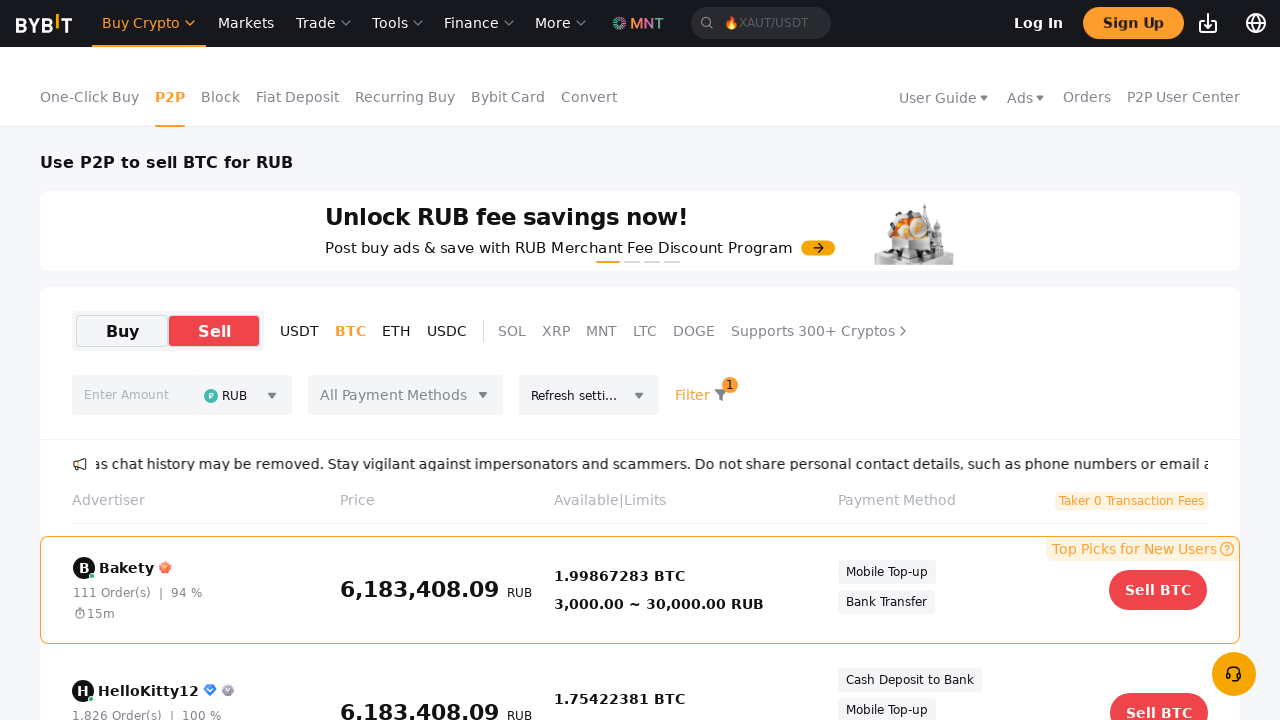

Navigated to P2P trading page with parameters: actionType=1&token=BTC&fiat=RUB&paymentMethod=185
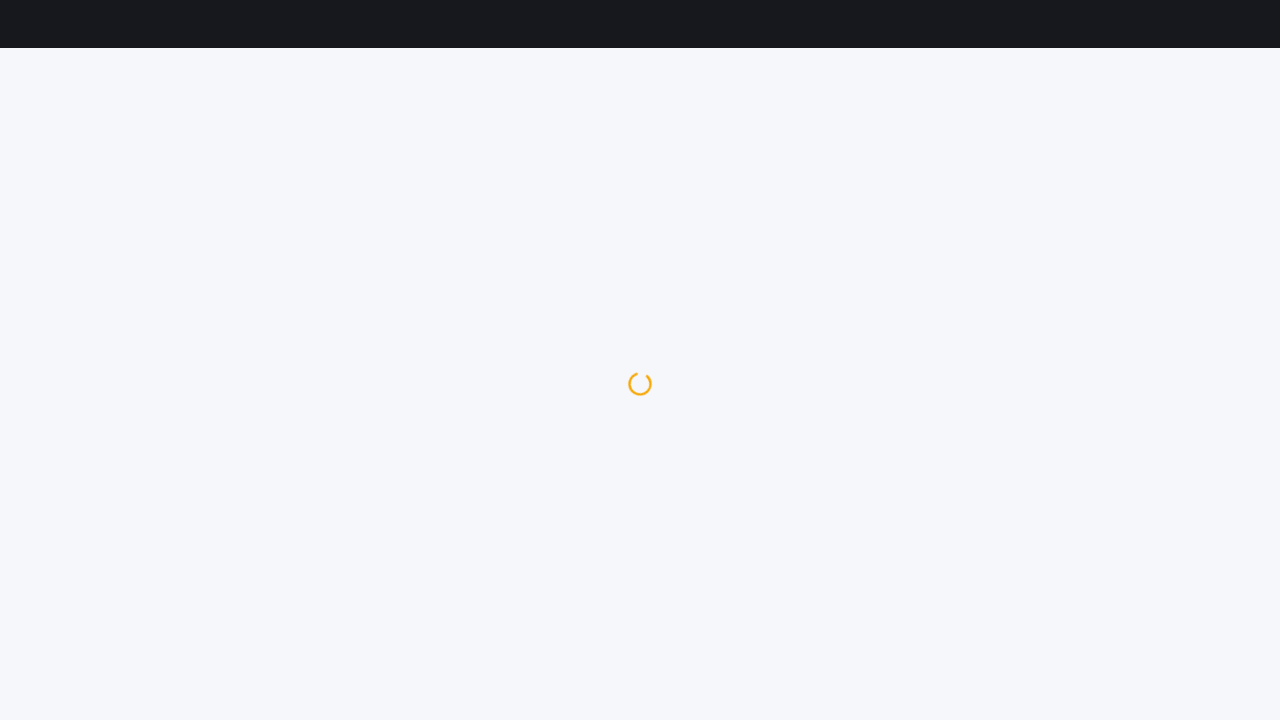

Price information loaded on P2P trading page with parameters: actionType=1&token=BTC&fiat=RUB&paymentMethod=185
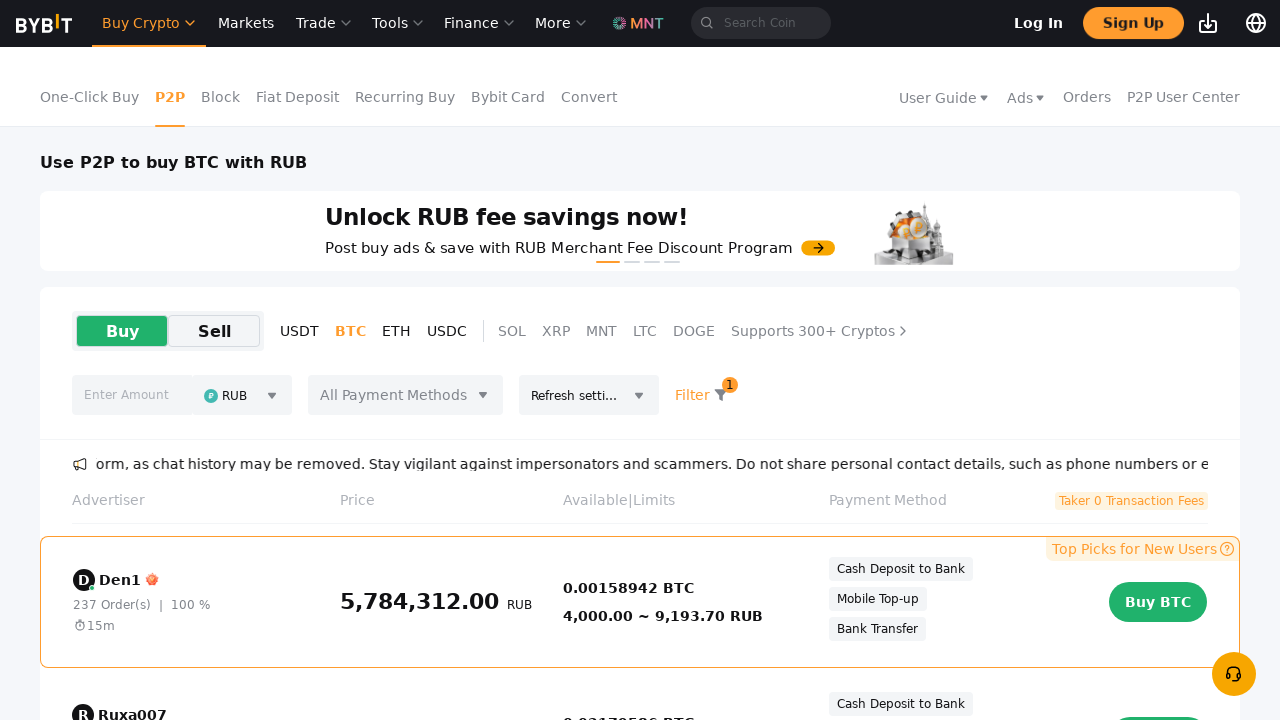

Navigated to P2P trading page with parameters: actionType=0&token=BTC&fiat=RUB&paymentMethod=185
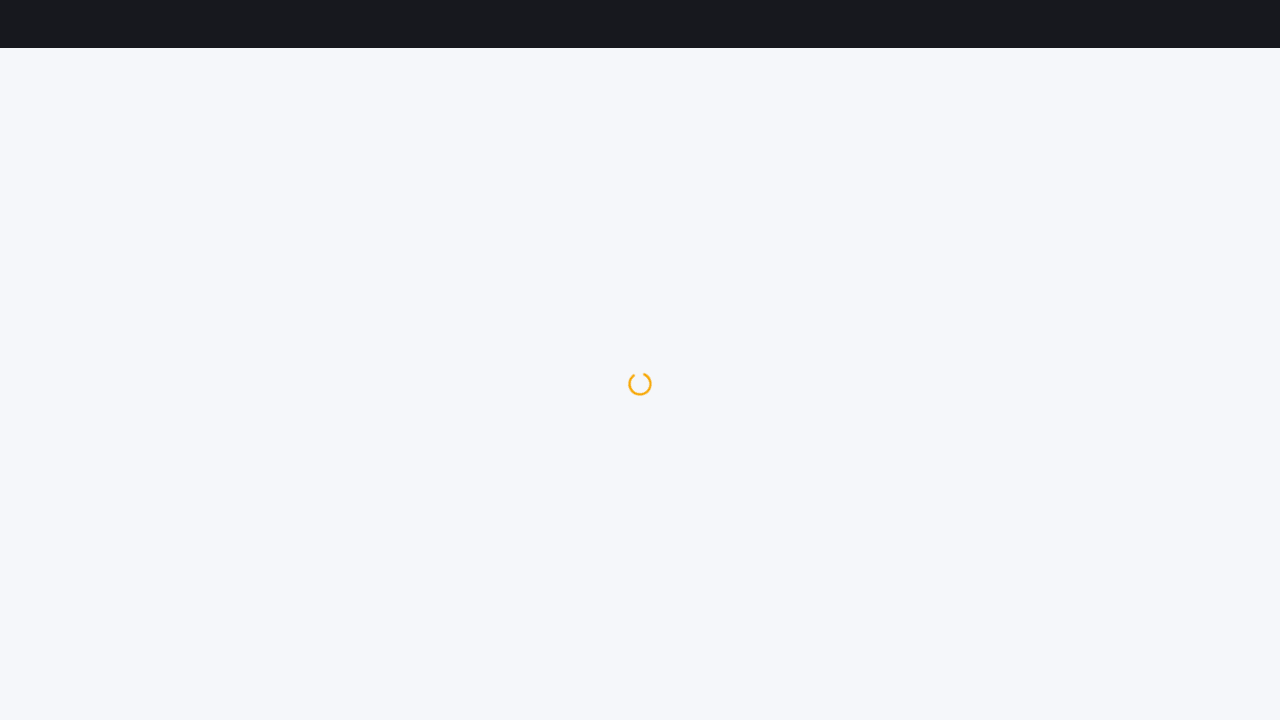

Price information loaded on P2P trading page with parameters: actionType=0&token=BTC&fiat=RUB&paymentMethod=185
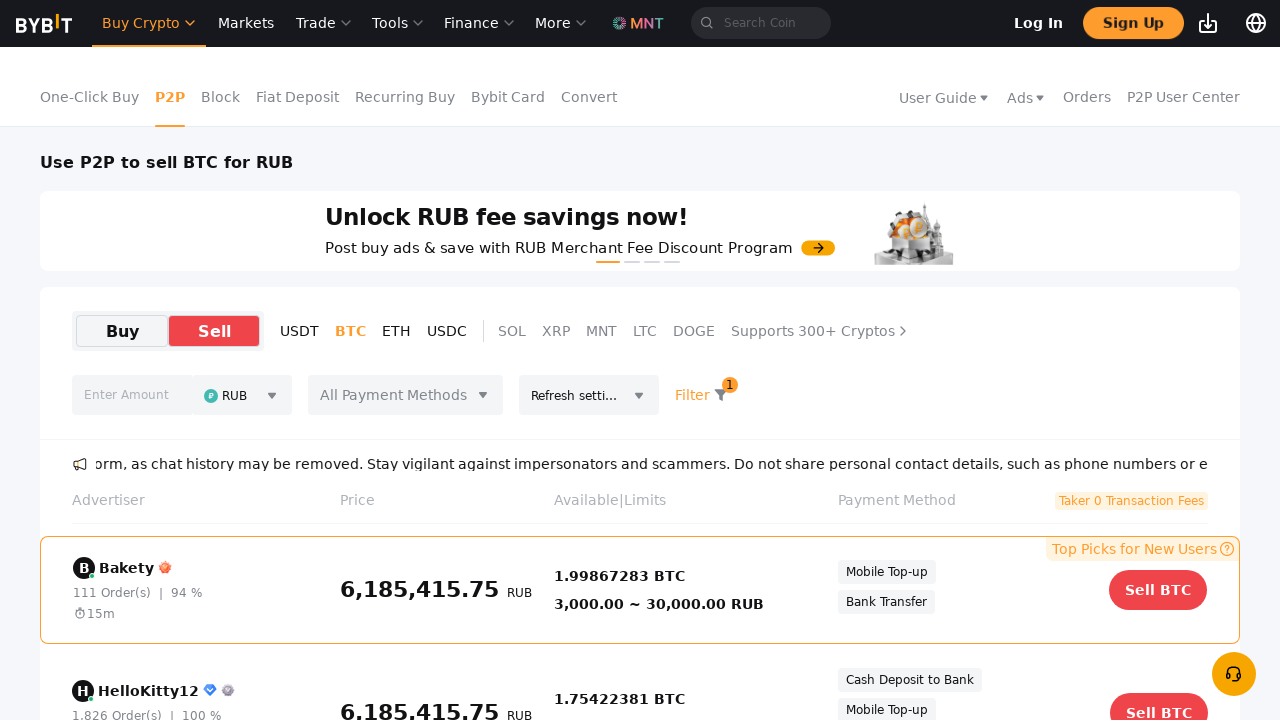

Navigated to P2P trading page with parameters: actionType=1&token=BTC&fiat=RUB&paymentMethod=64
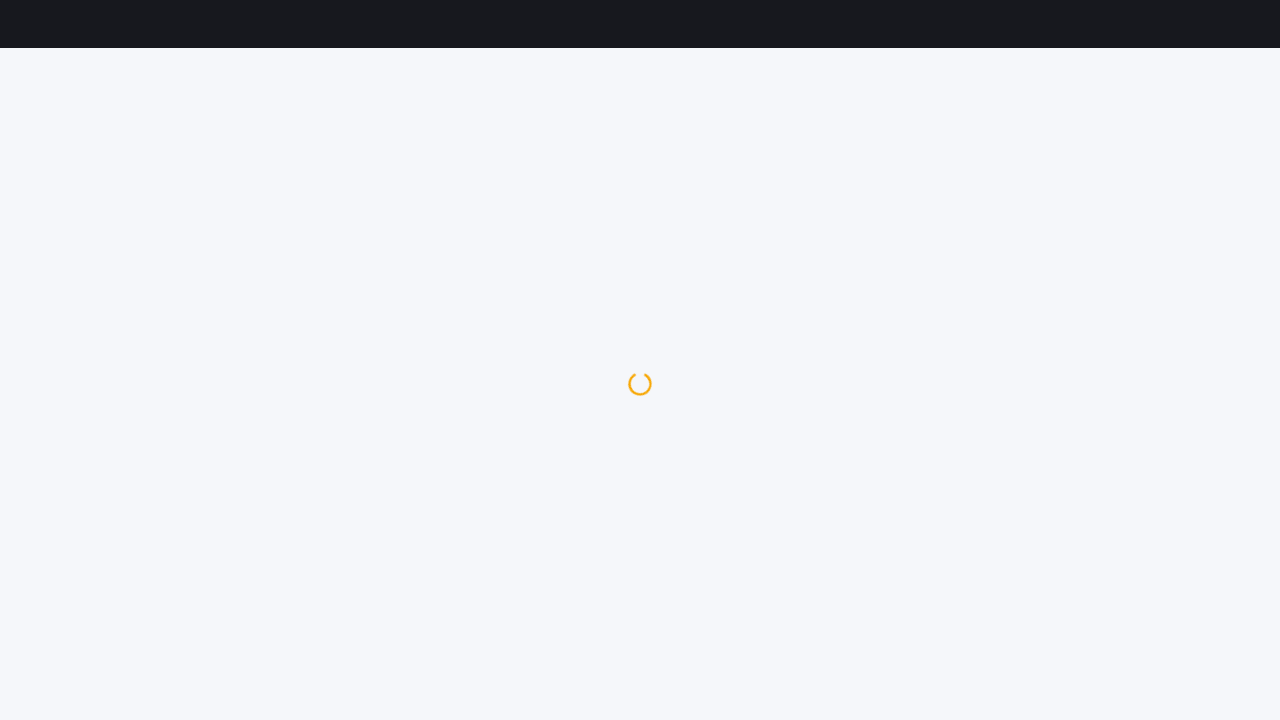

Price information loaded on P2P trading page with parameters: actionType=1&token=BTC&fiat=RUB&paymentMethod=64
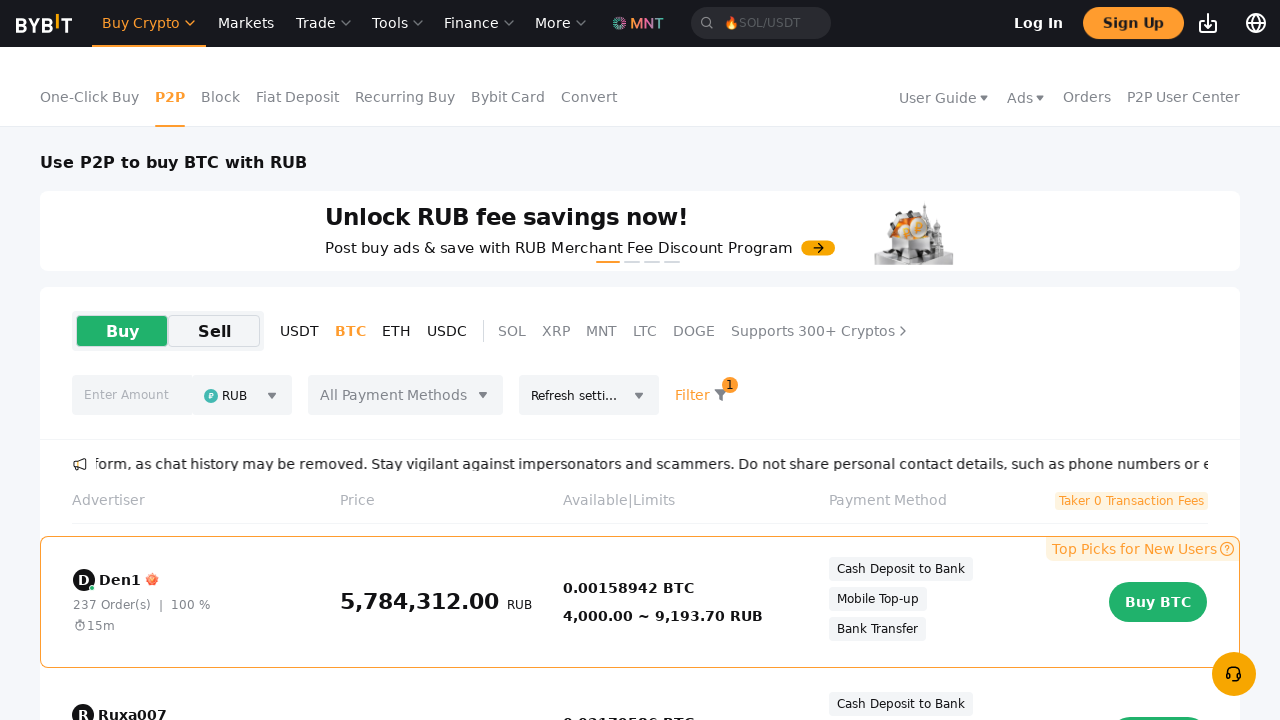

Navigated to P2P trading page with parameters: actionType=0&token=BTC&fiat=RUB&paymentMethod=64
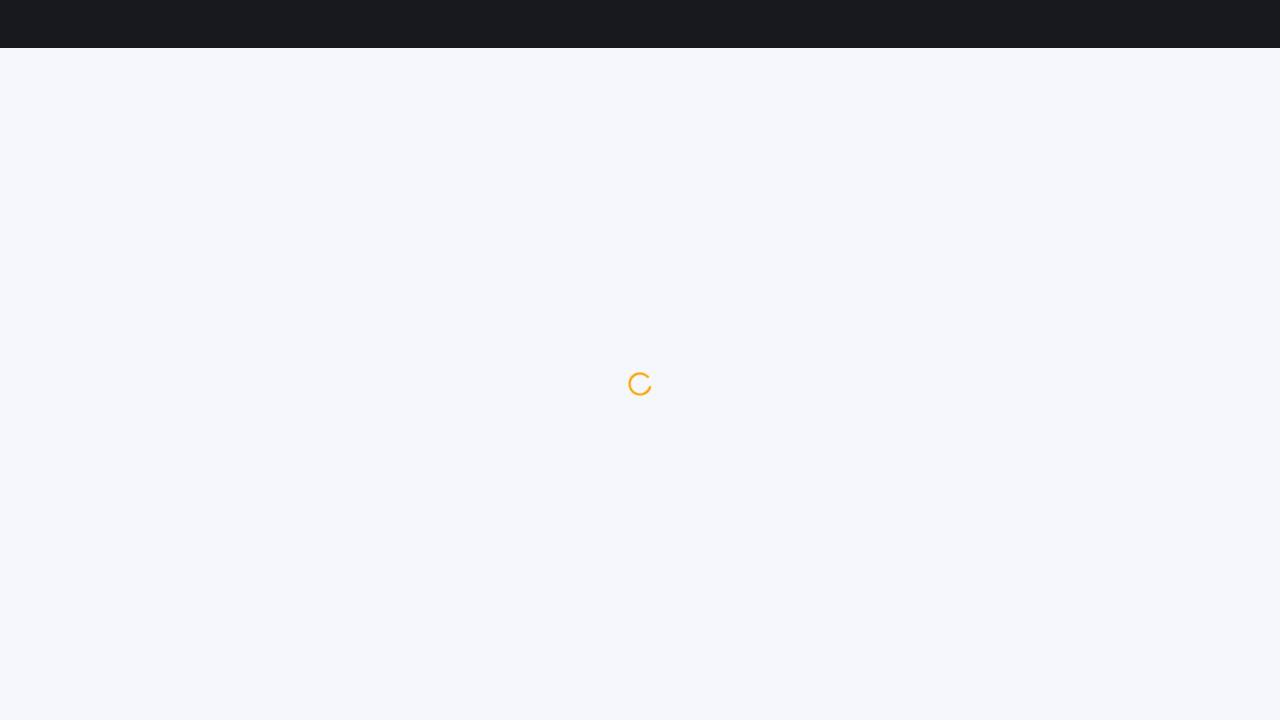

Price information loaded on P2P trading page with parameters: actionType=0&token=BTC&fiat=RUB&paymentMethod=64
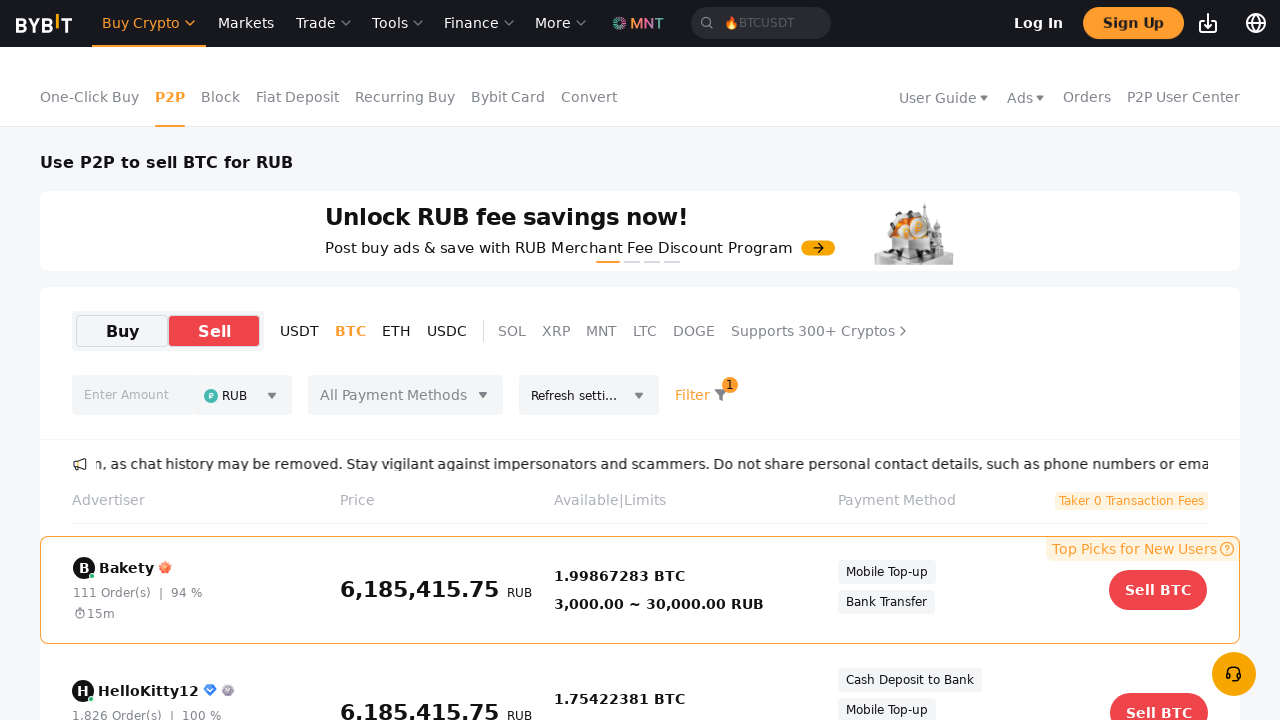

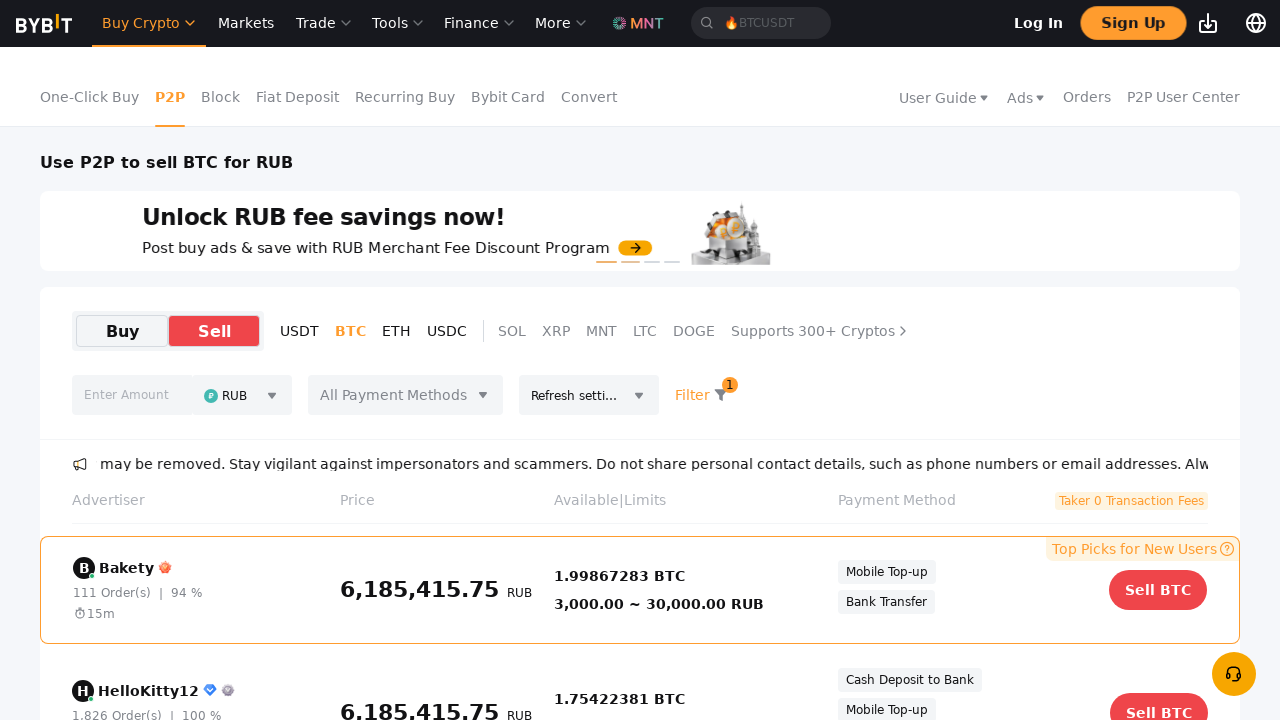